Navigates to the Selenium playground, clicks on "Checkbox Demo" link, and verifies the header text

Starting URL: https://www.lambdatest.com/selenium-playground/

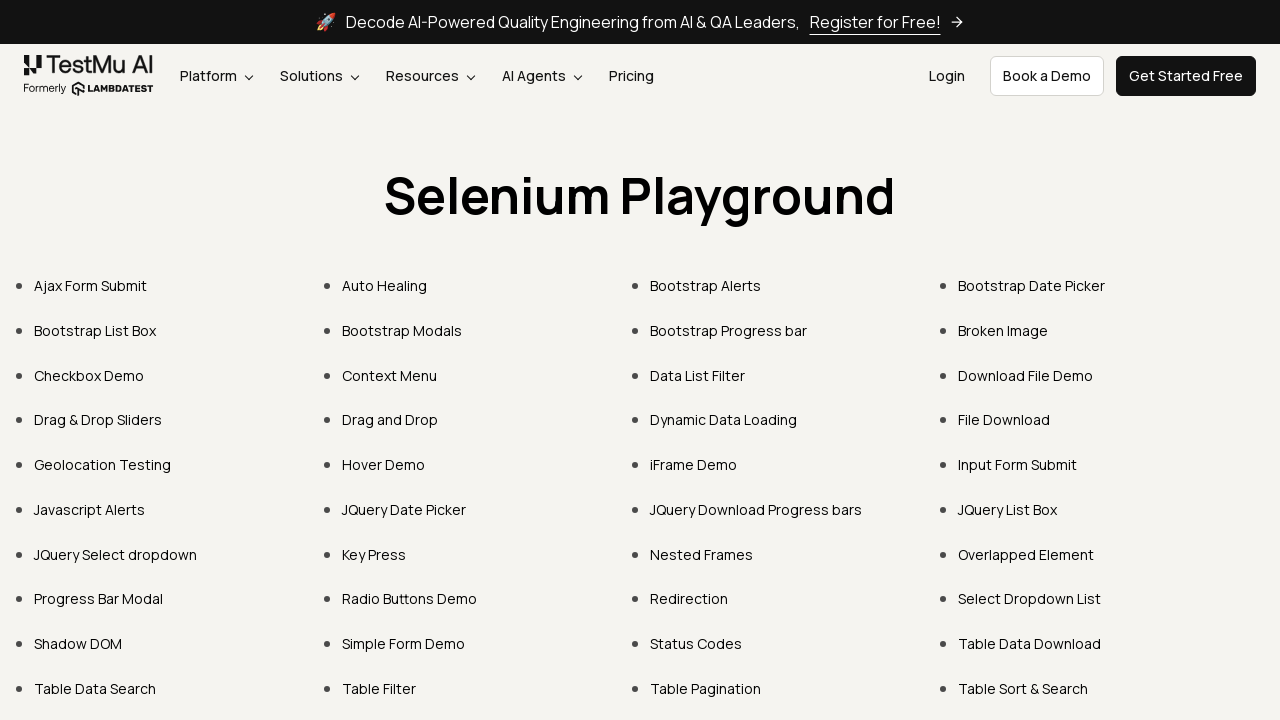

Navigated to Selenium playground home page
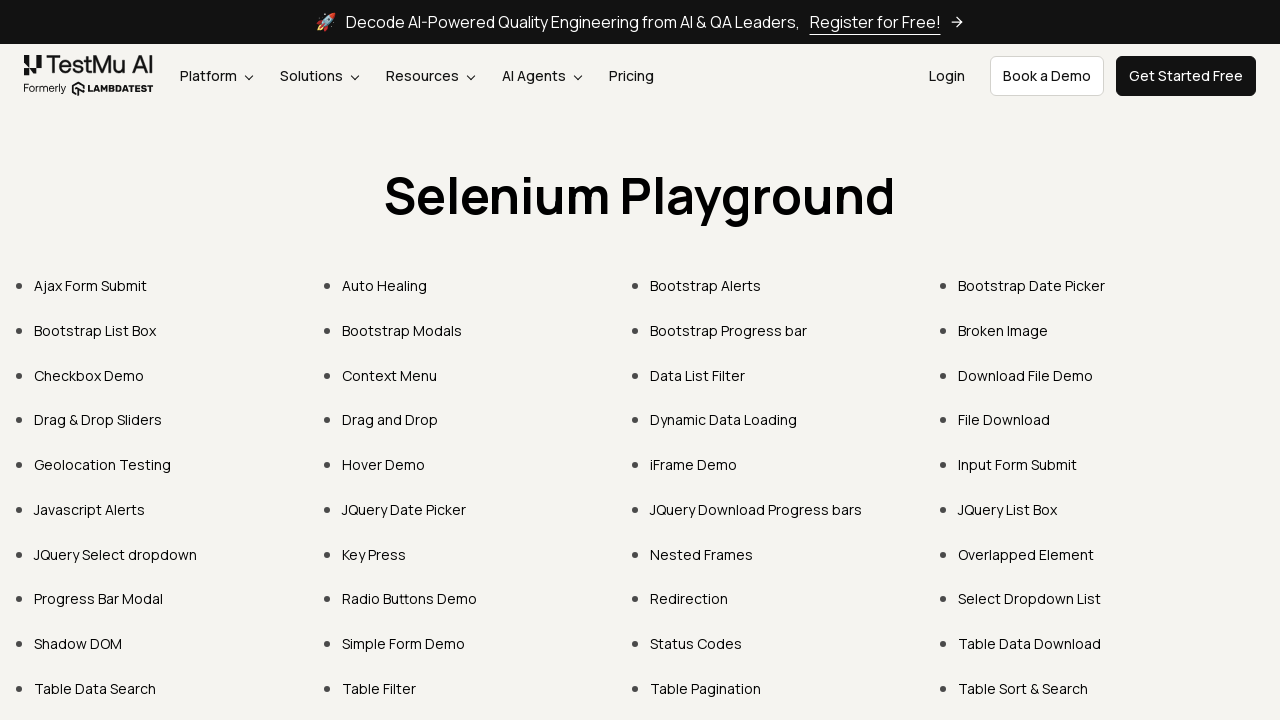

Clicked on 'Checkbox Demo' link at (89, 375) on xpath=//a[text()='Checkbox Demo']
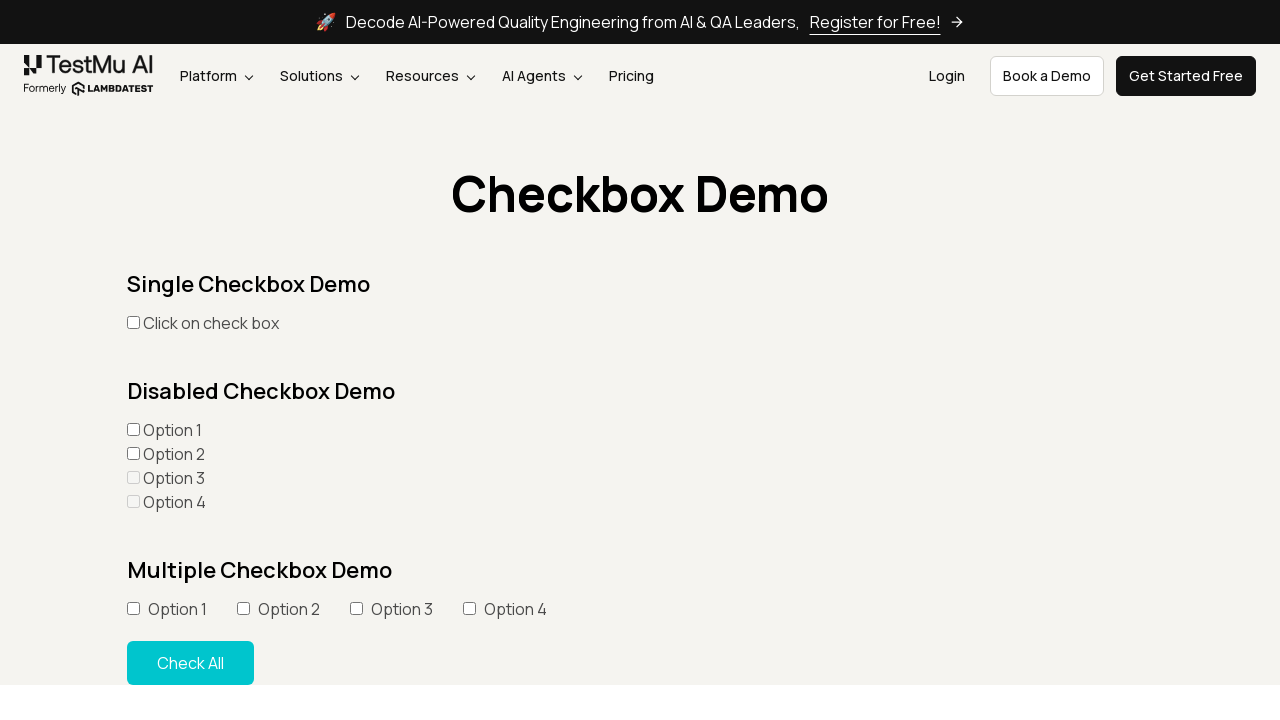

Header element loaded and verified
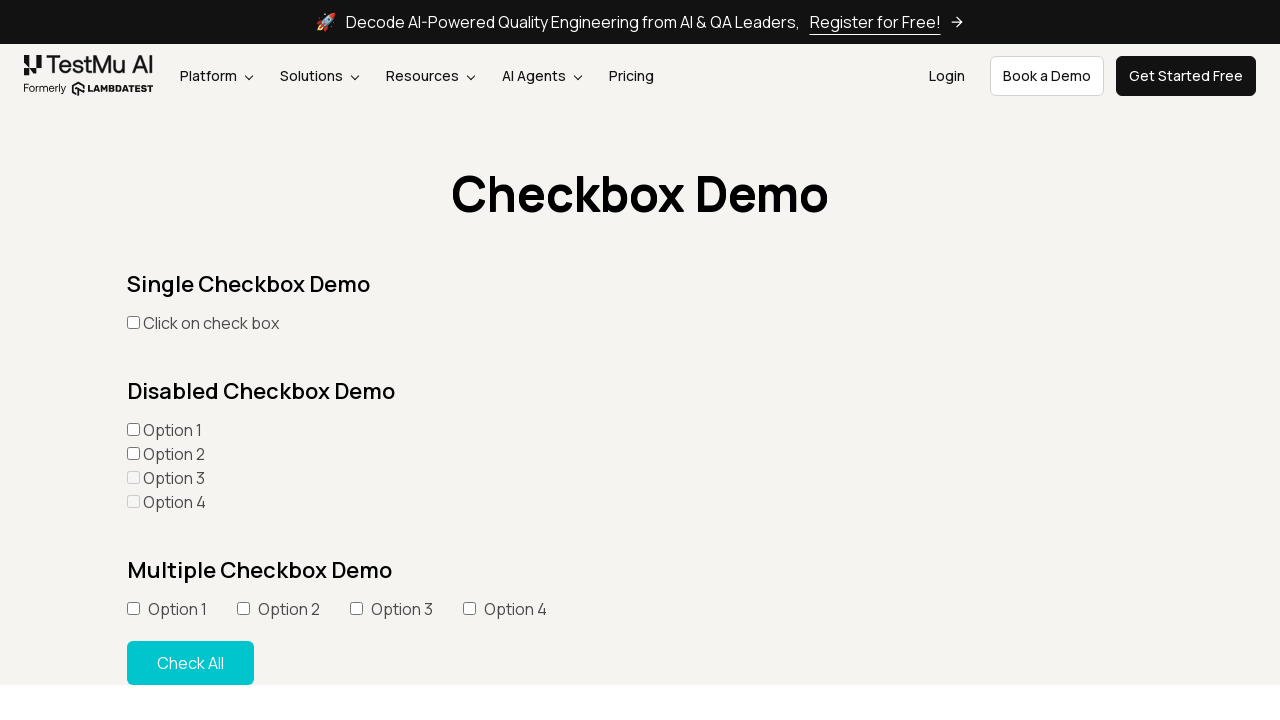

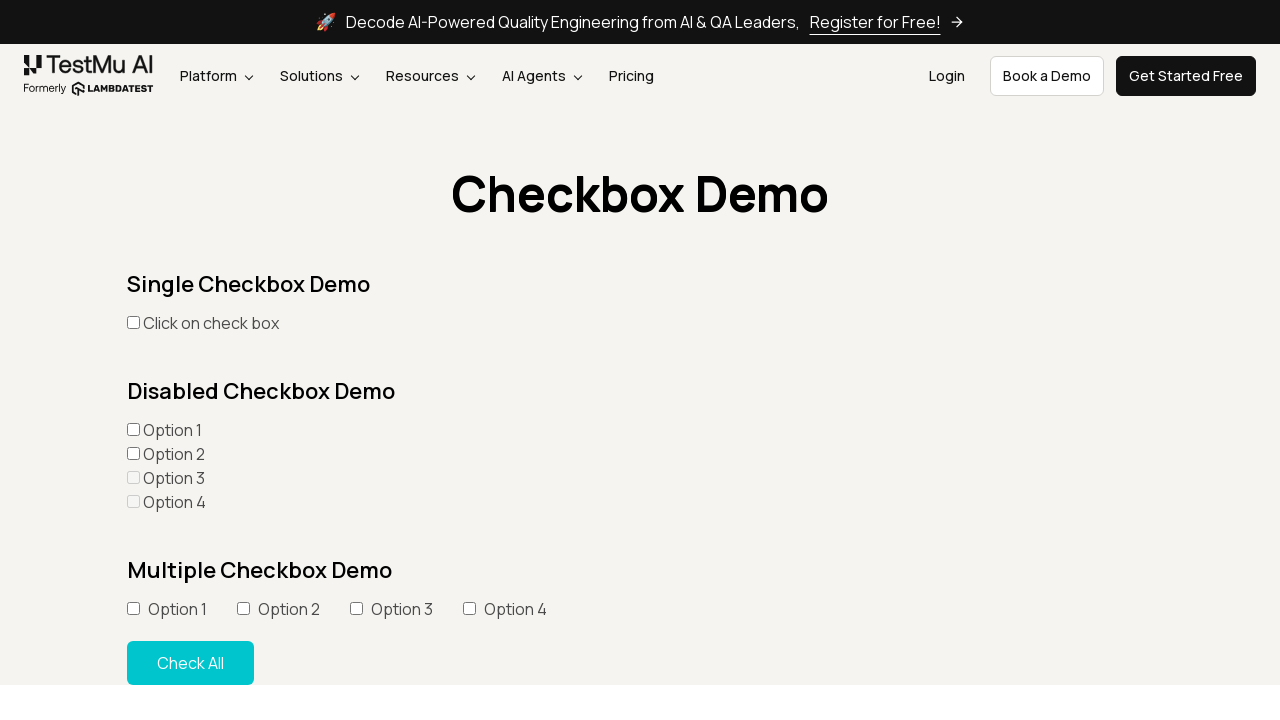